Tests an explicit wait scenario where the script waits for a price element to show "100", then clicks a book button, calculates a mathematical value based on an input, and submits the answer

Starting URL: http://suninjuly.github.io/explicit_wait2.html

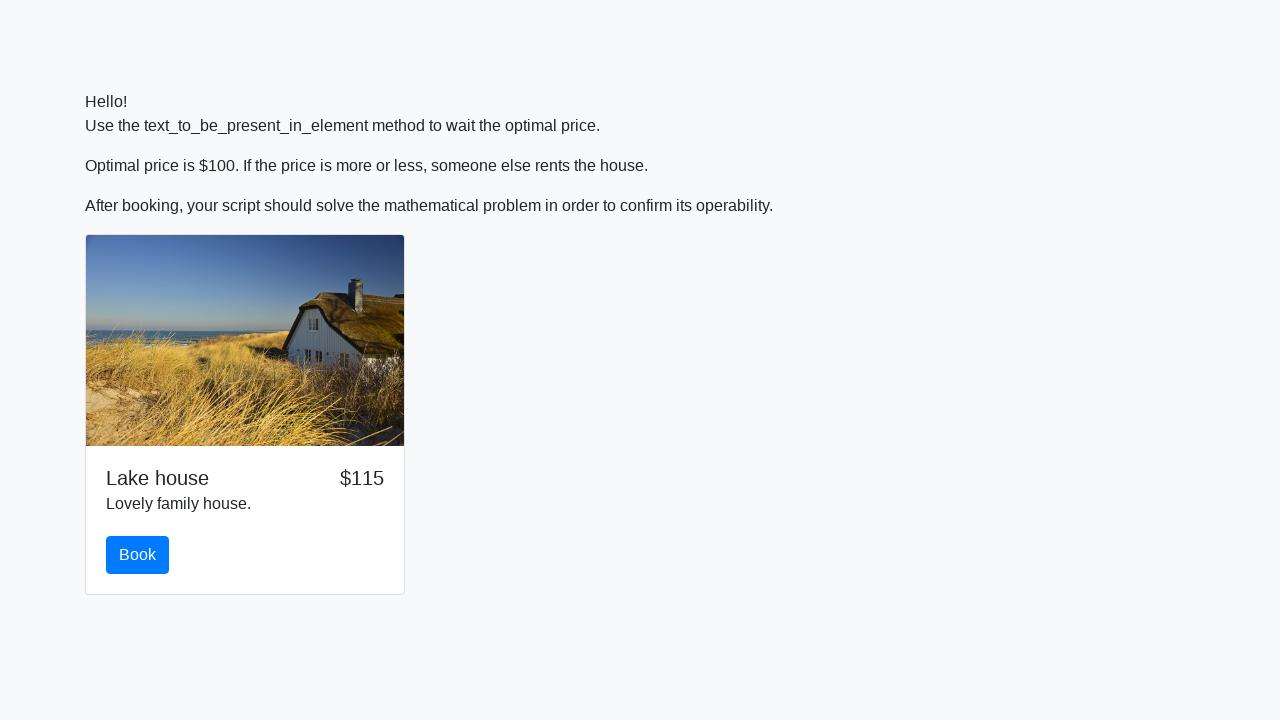

Waited for price element to display '100'
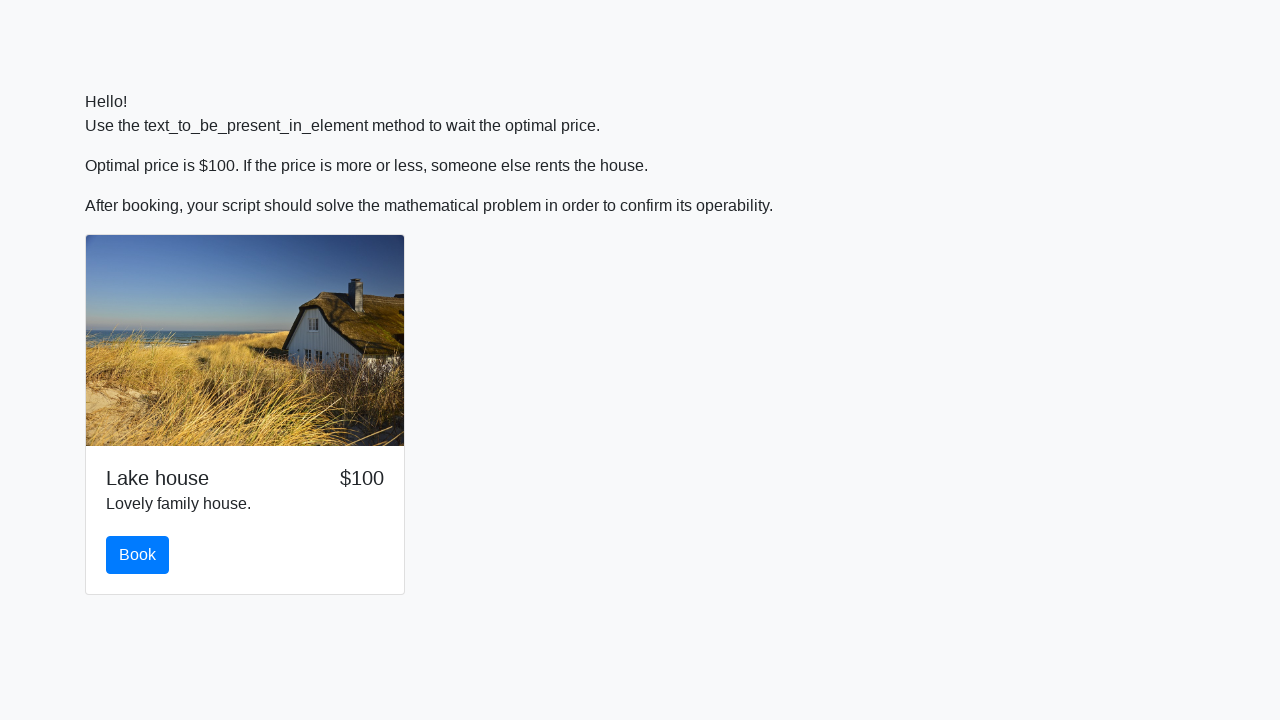

Clicked the book button at (138, 555) on #book
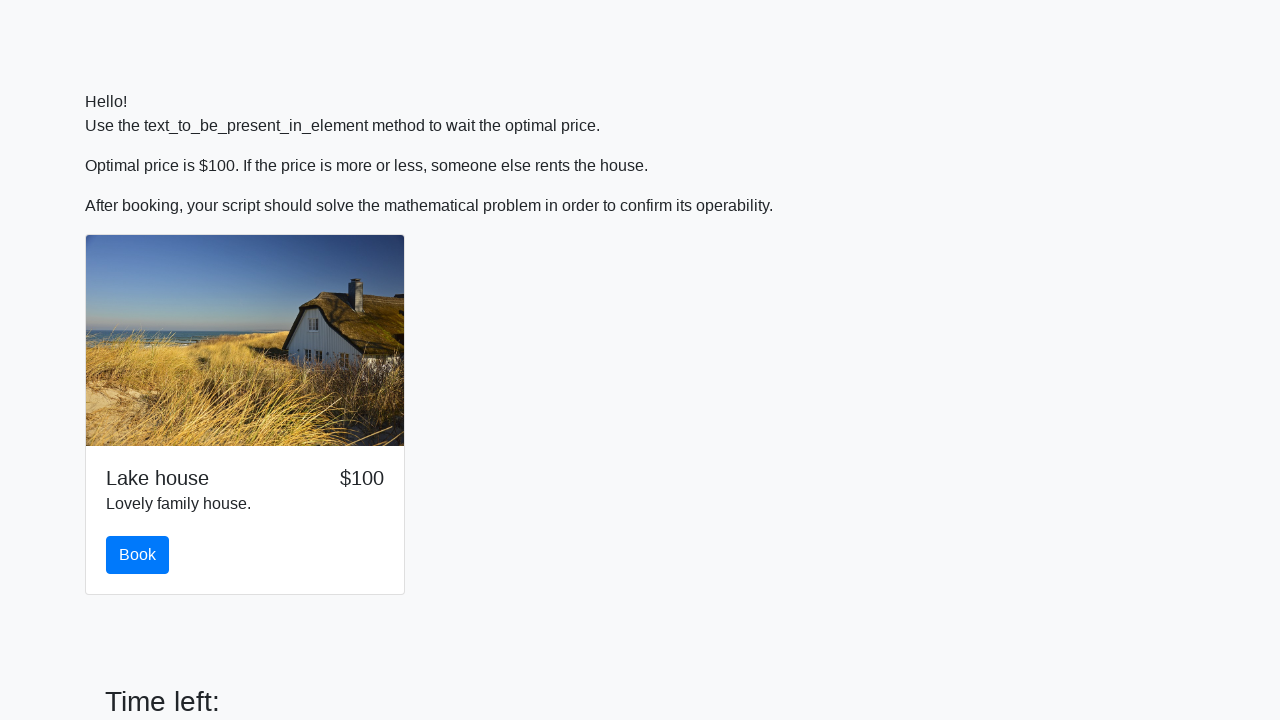

Retrieved x value from input_value element: 290
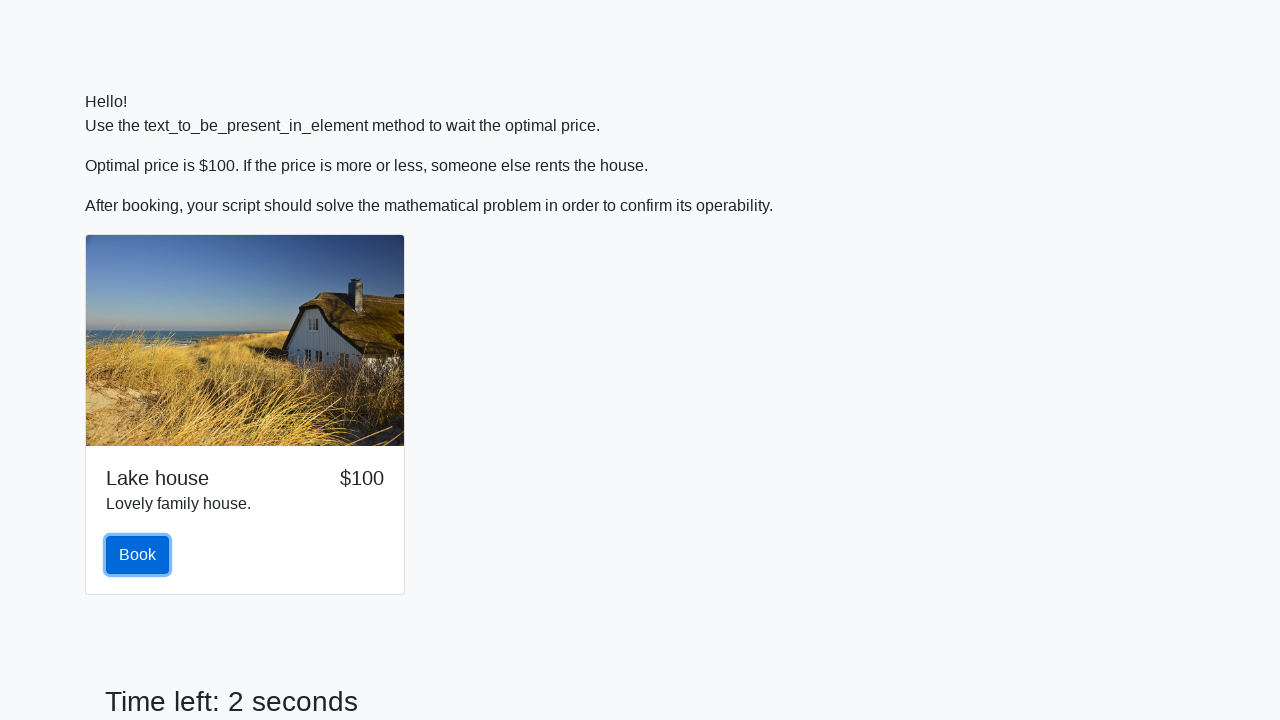

Calculated answer using mathematical formula: 2.294769390513309
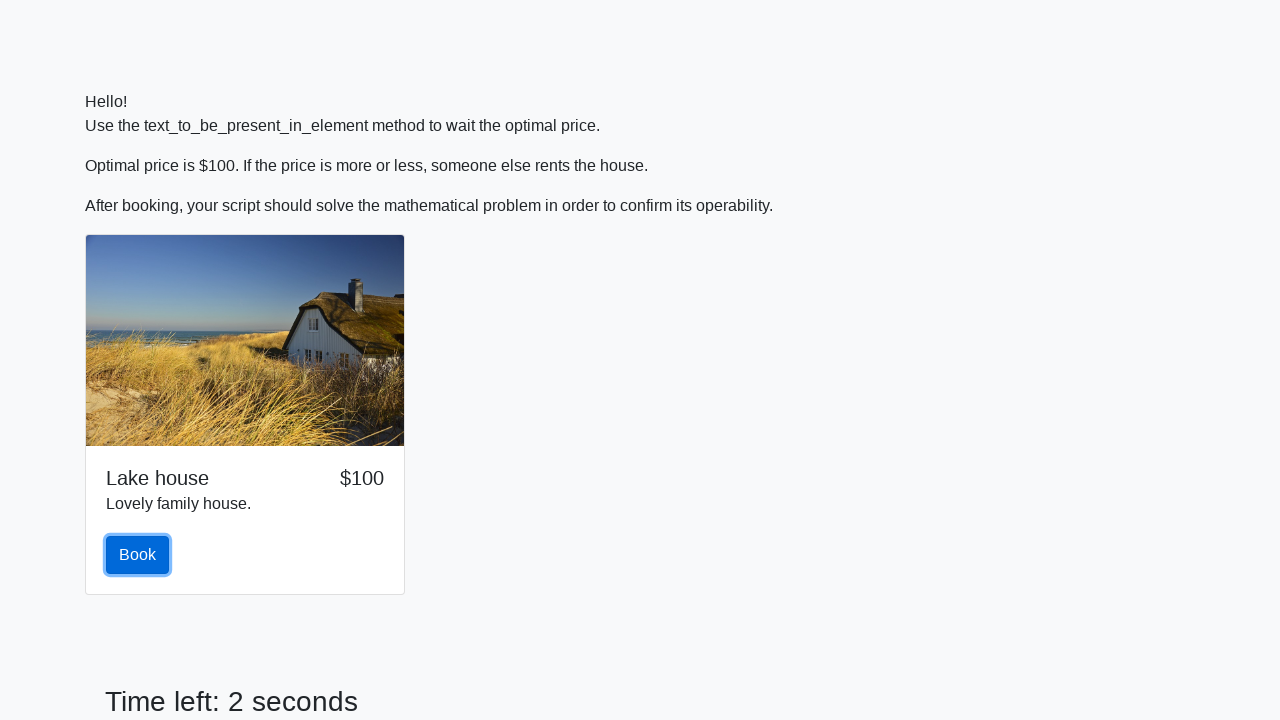

Filled answer field with calculated value: 2.294769390513309 on #answer
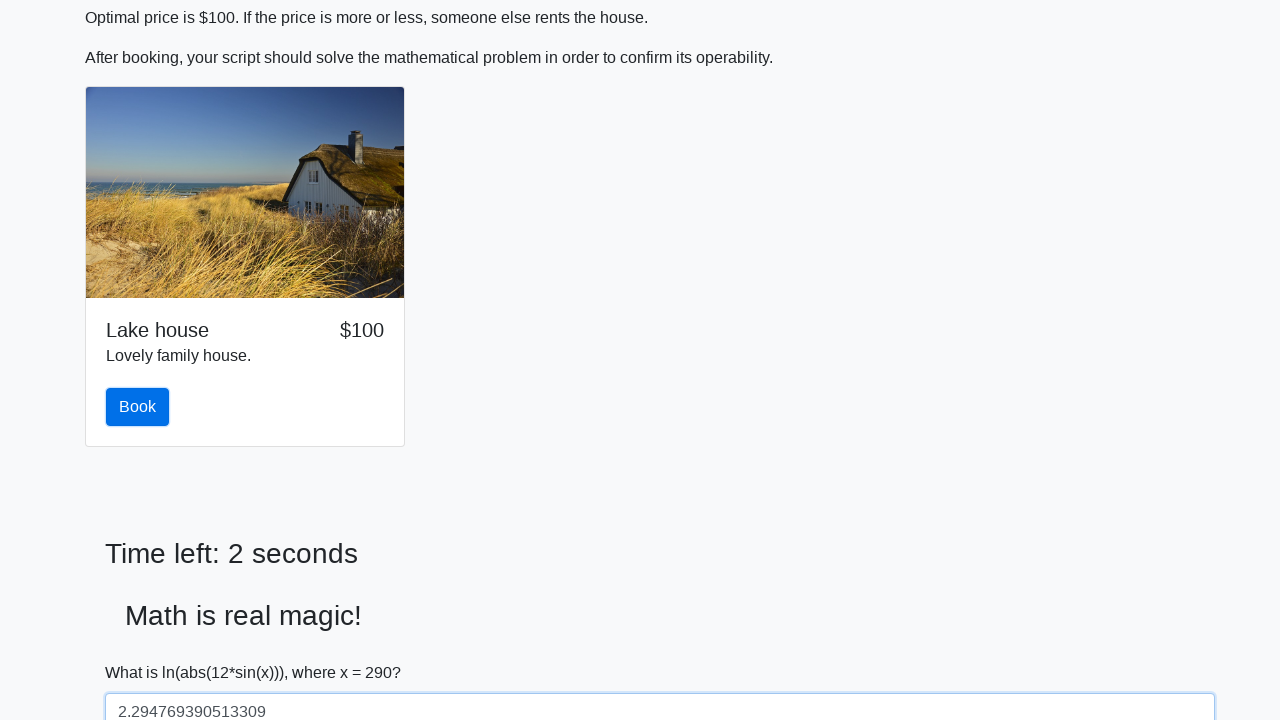

Clicked the solve button to submit answer at (143, 651) on #solve
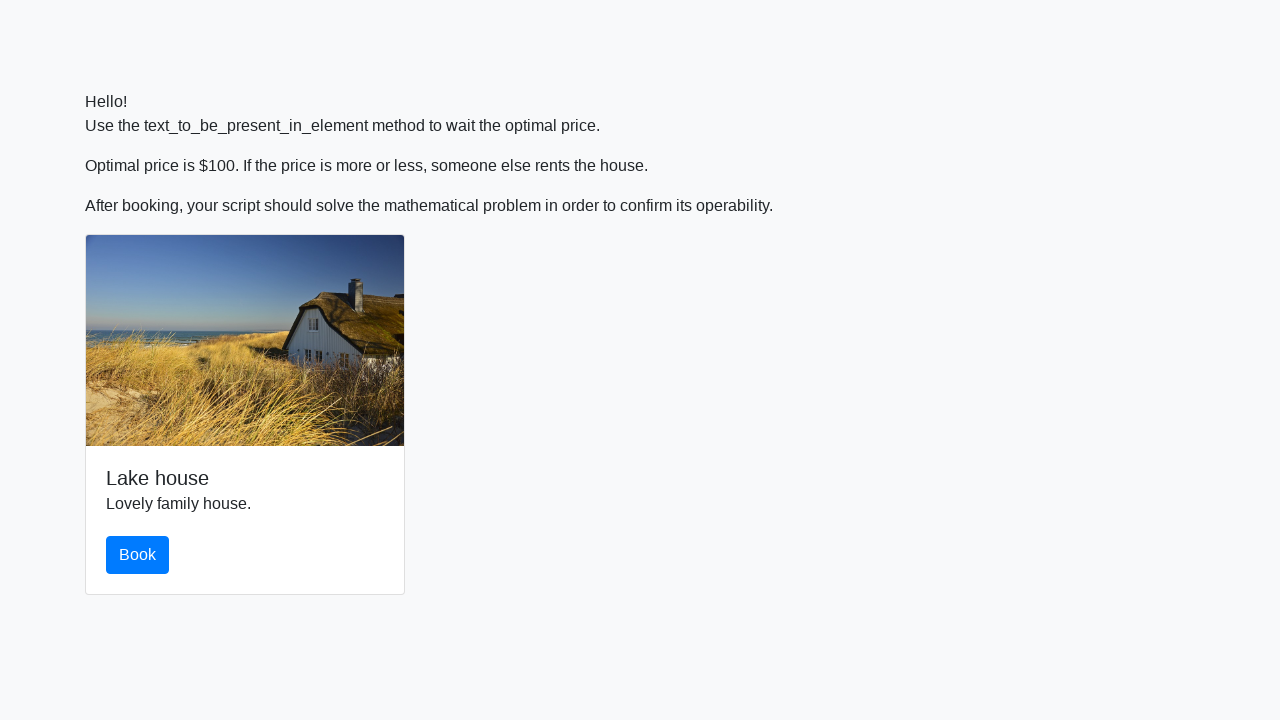

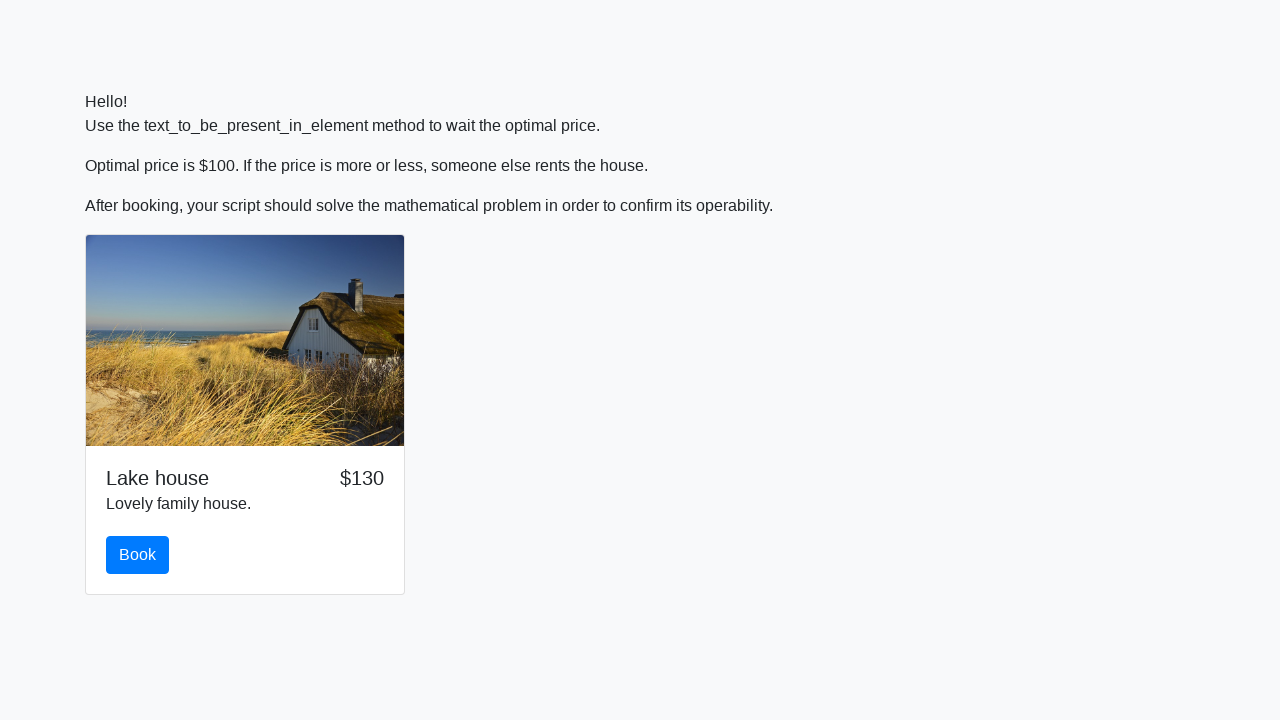